Tests the e-commerce flow on DemoBlaze by navigating to Laptops category, selecting a MacBook Air, adding it to cart, accepting the confirmation alert, and viewing the cart.

Starting URL: https://www.demoblaze.com/

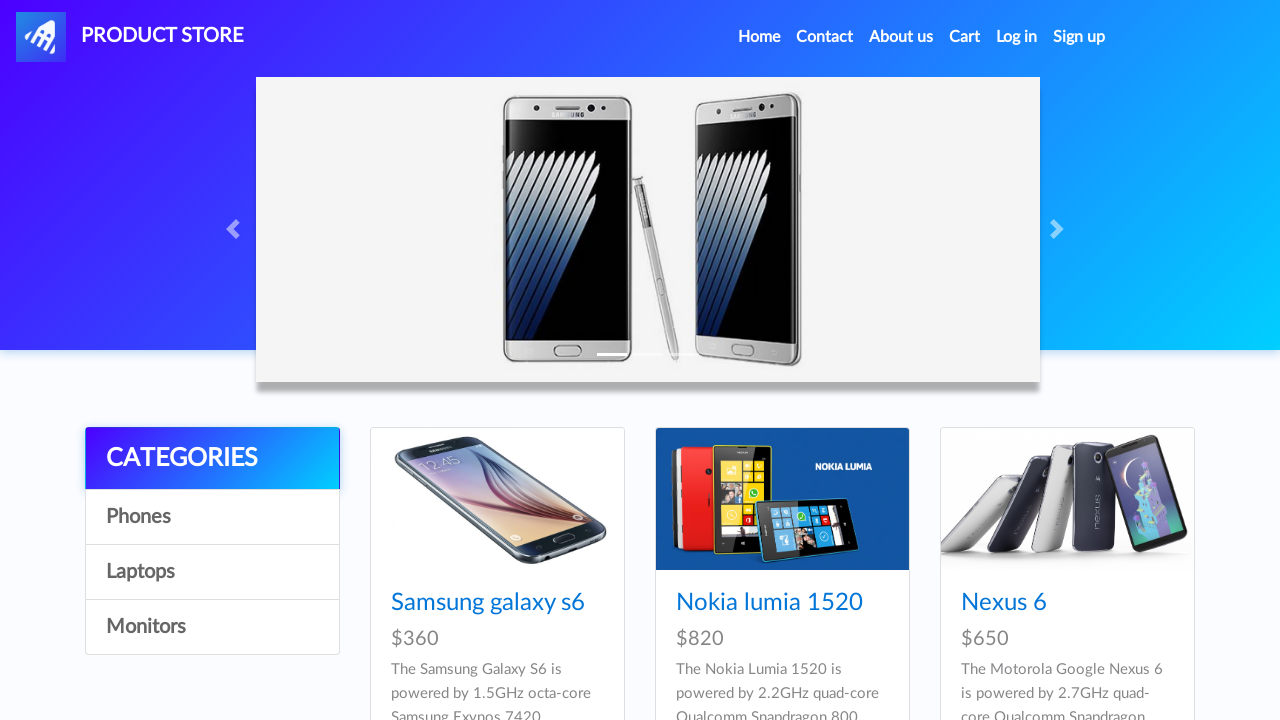

Clicked on Laptops category at (212, 572) on text=Laptops
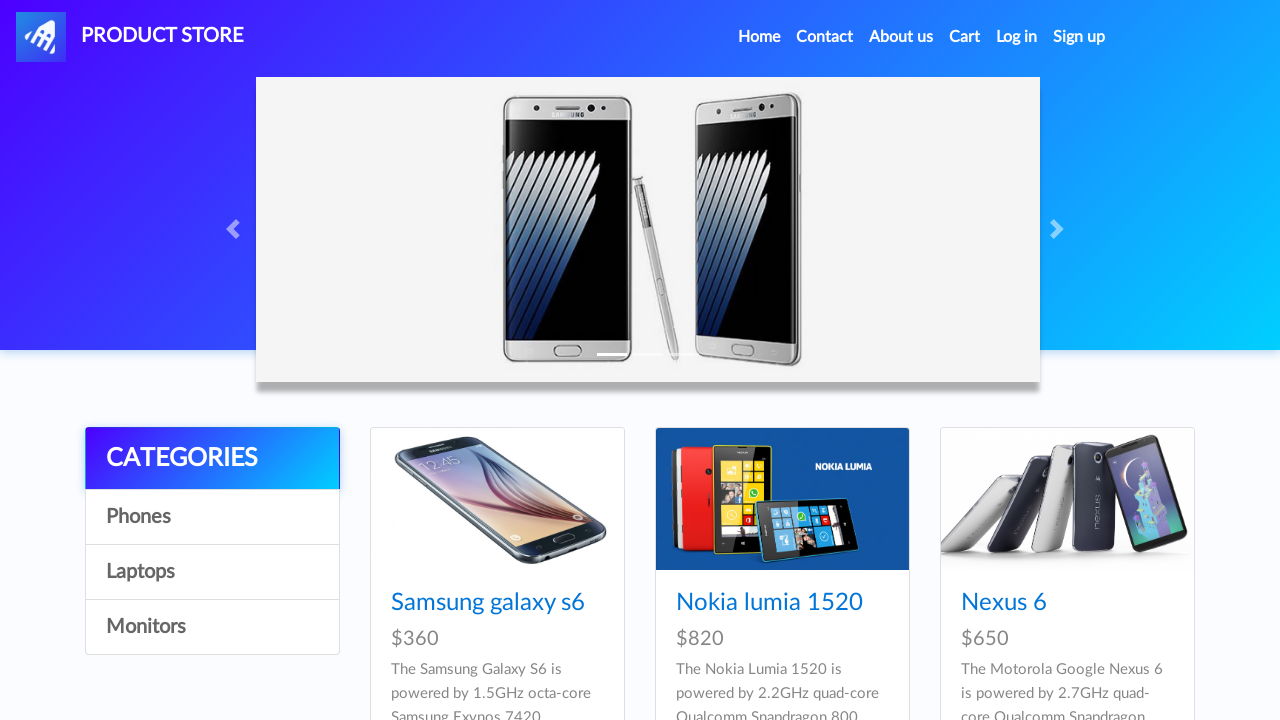

Waited for products to load (2000ms)
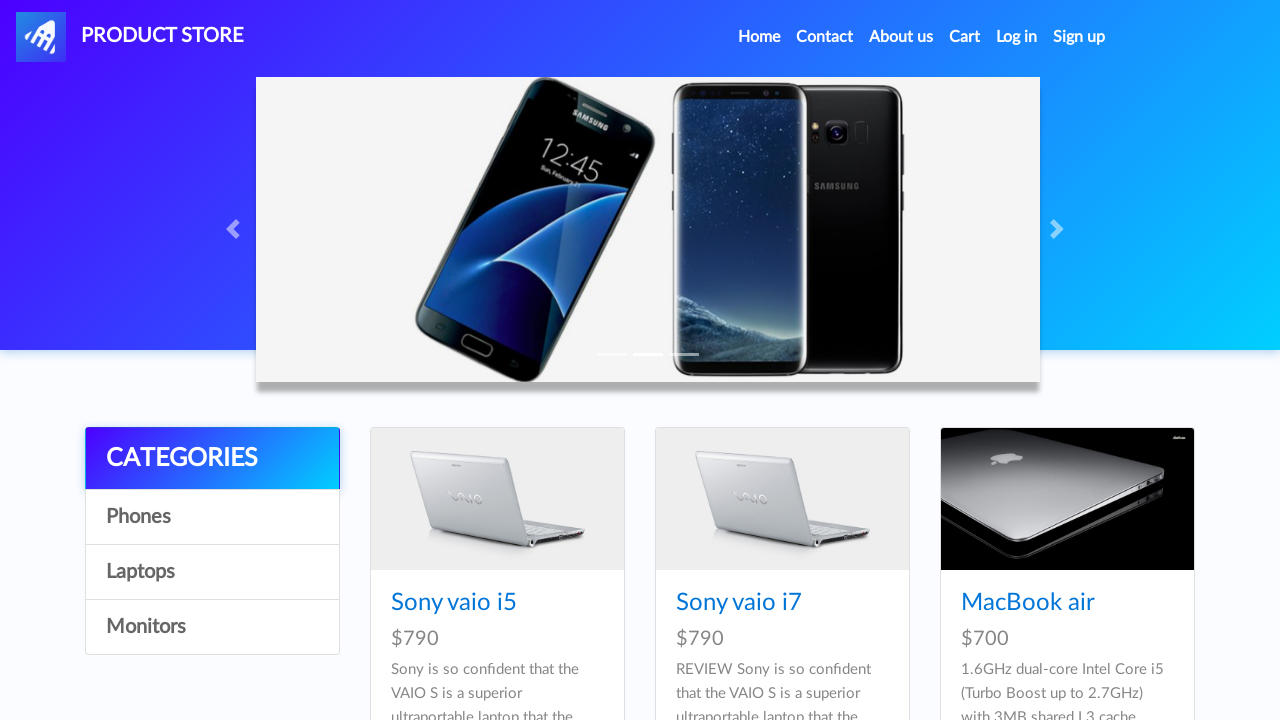

Clicked on MacBook Air product at (1028, 603) on text=MacBook air
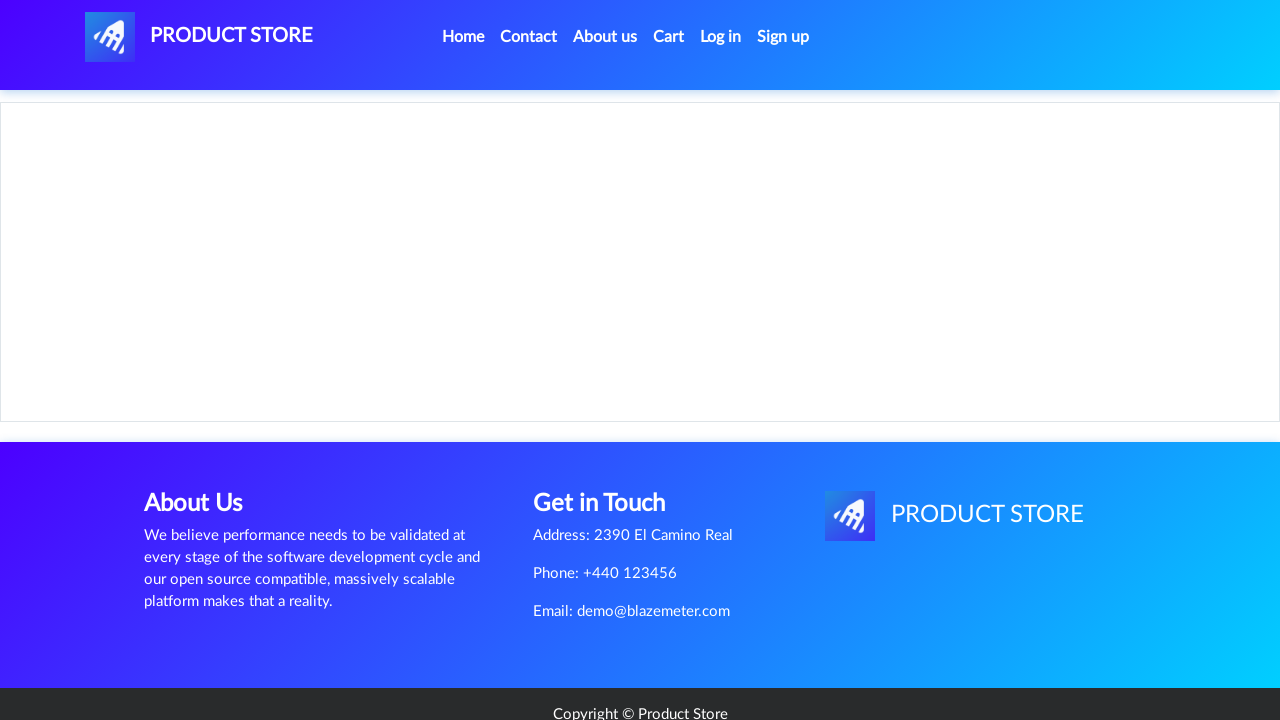

Waited for product page to load (2000ms)
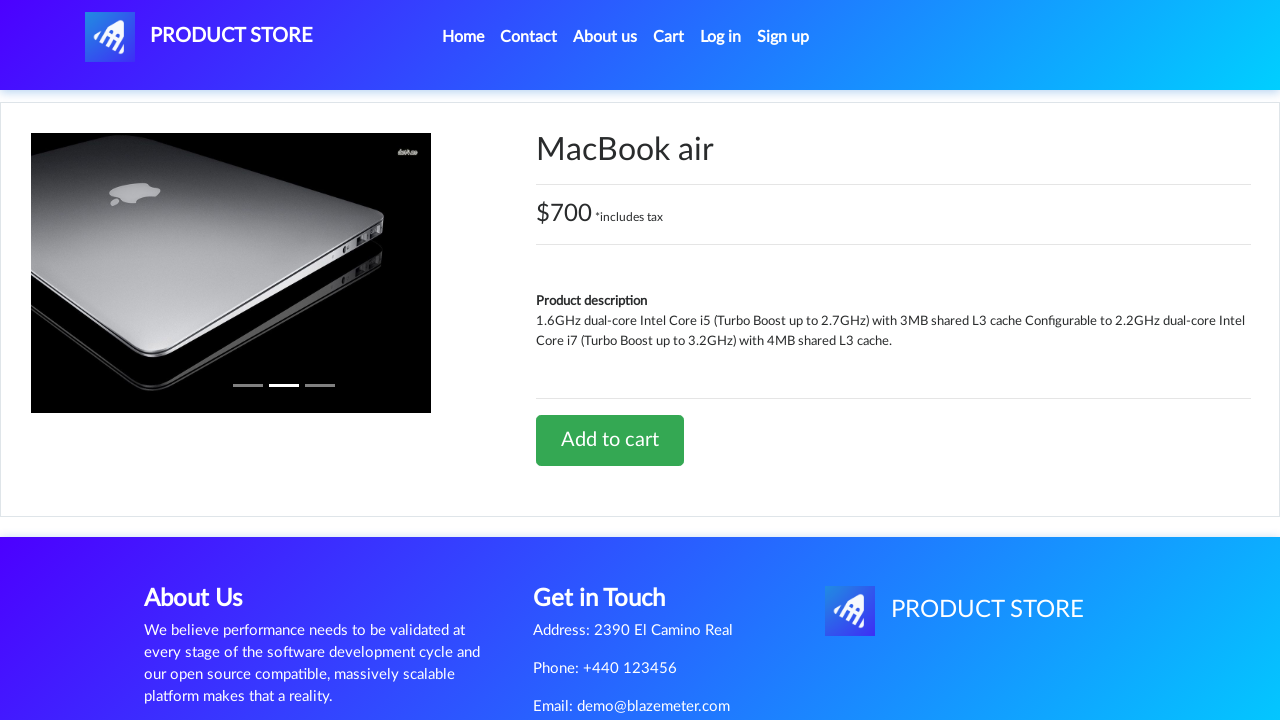

Clicked 'Add to cart' button at (610, 440) on text=Add to cart
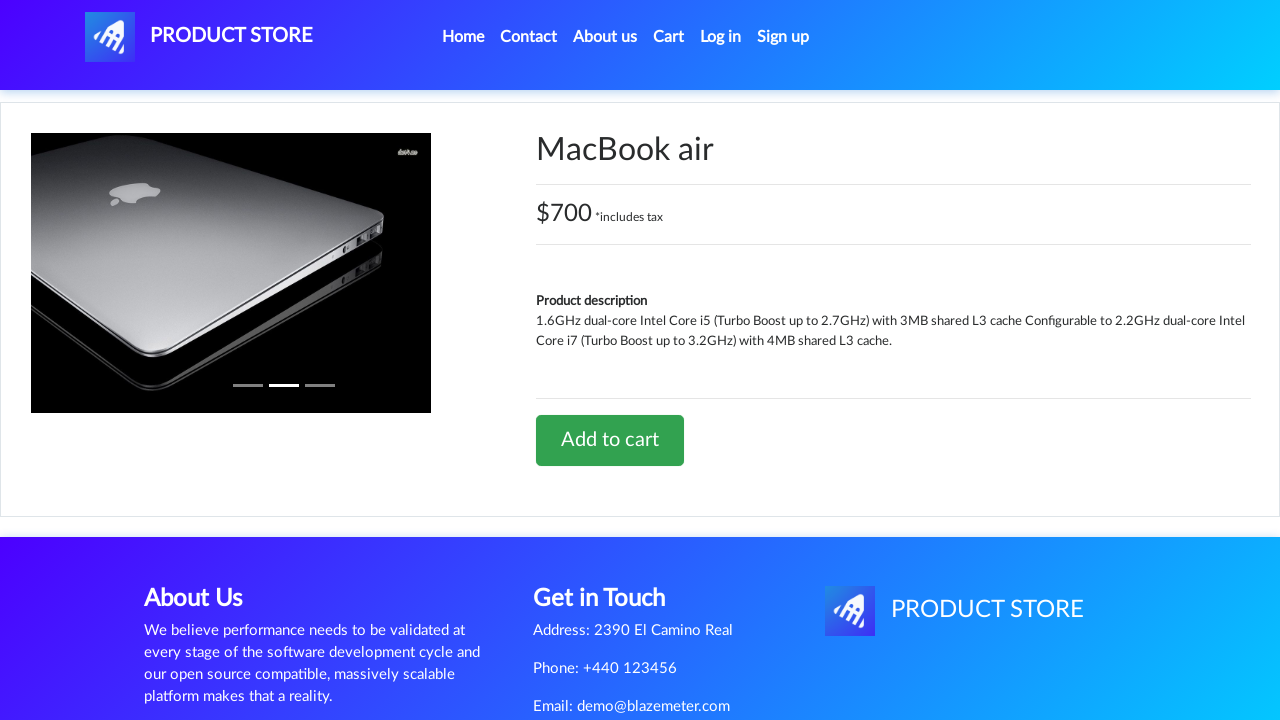

Set up dialog handler to accept alerts
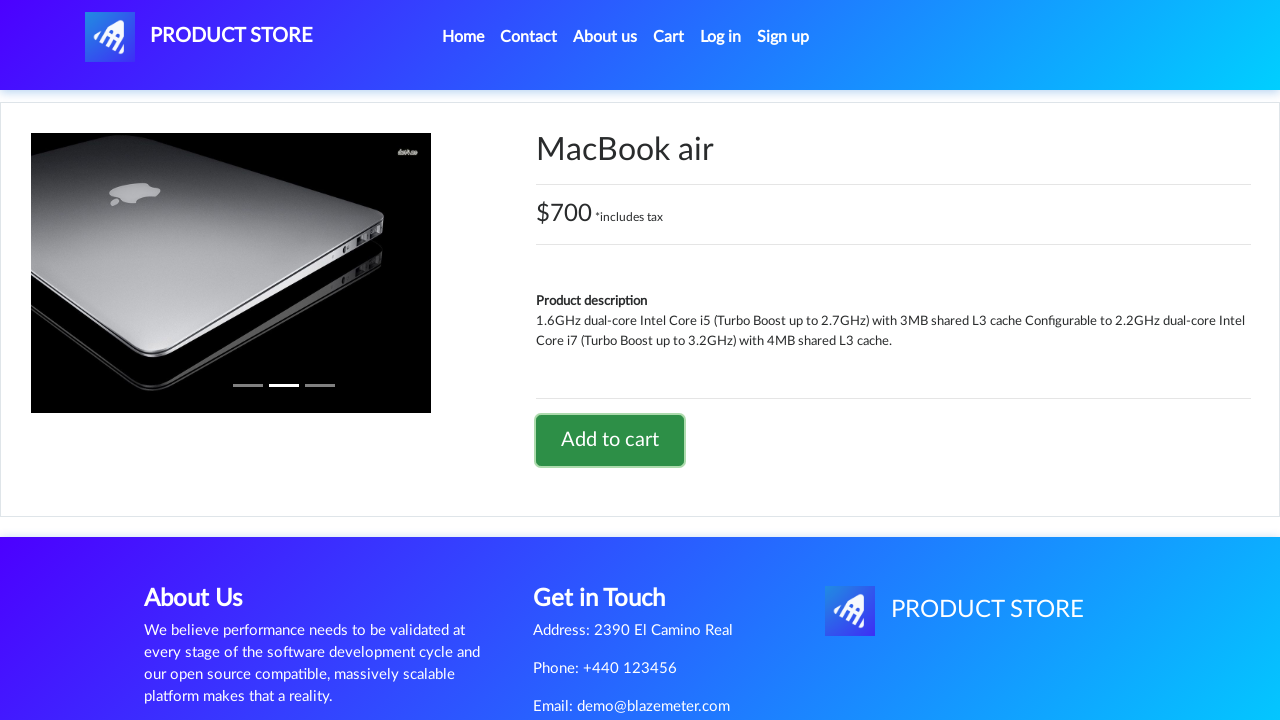

Waited for alert confirmation (2000ms)
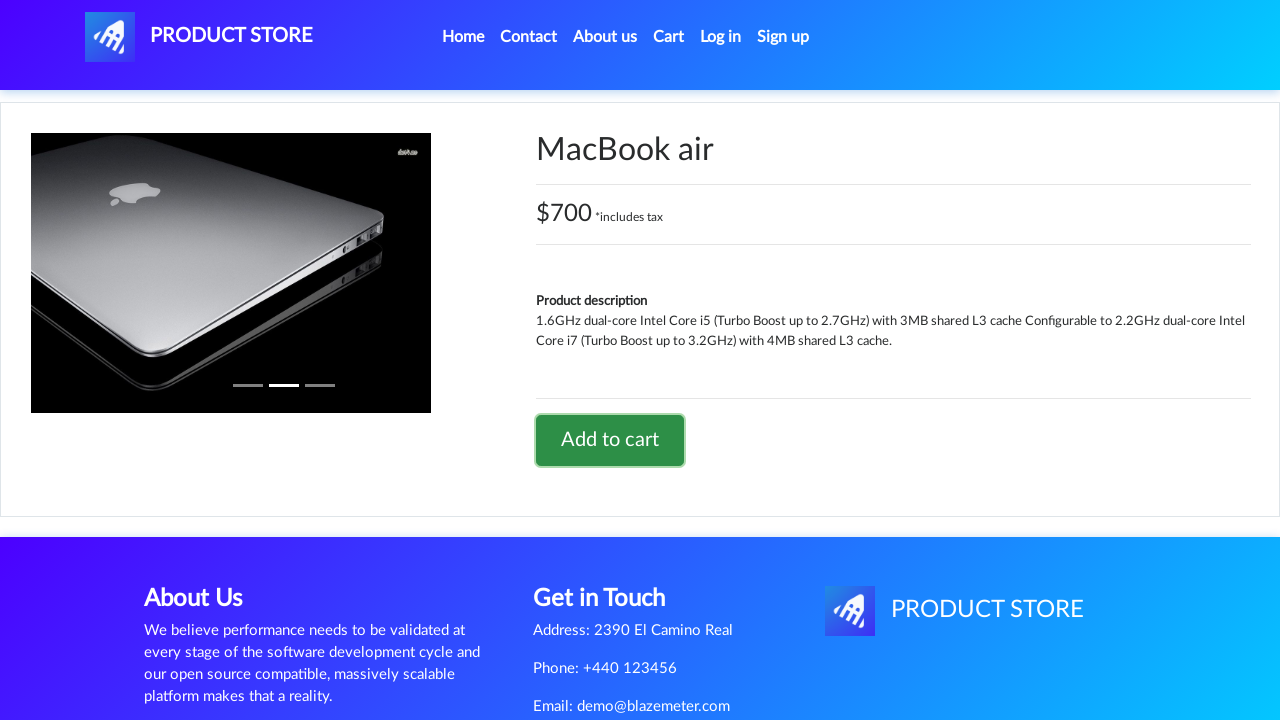

Clicked on Cart to view cart contents at (669, 37) on text=Cart
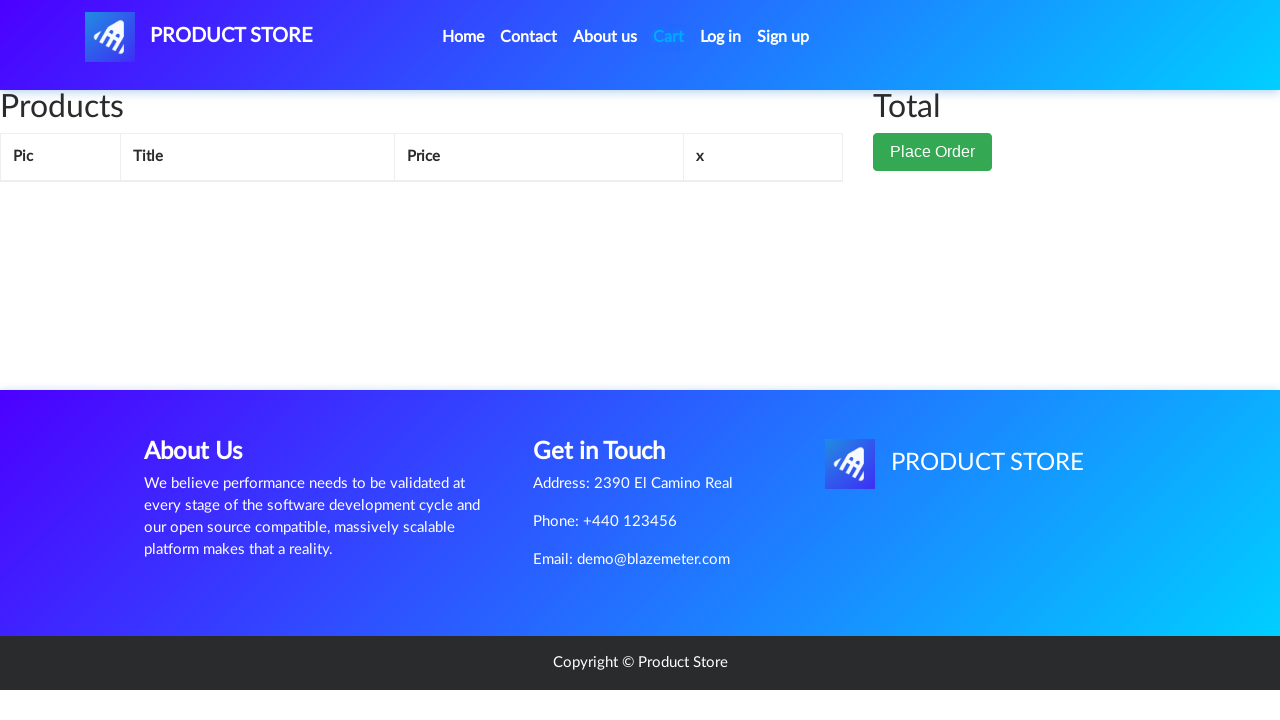

Cart page loaded with cart items table
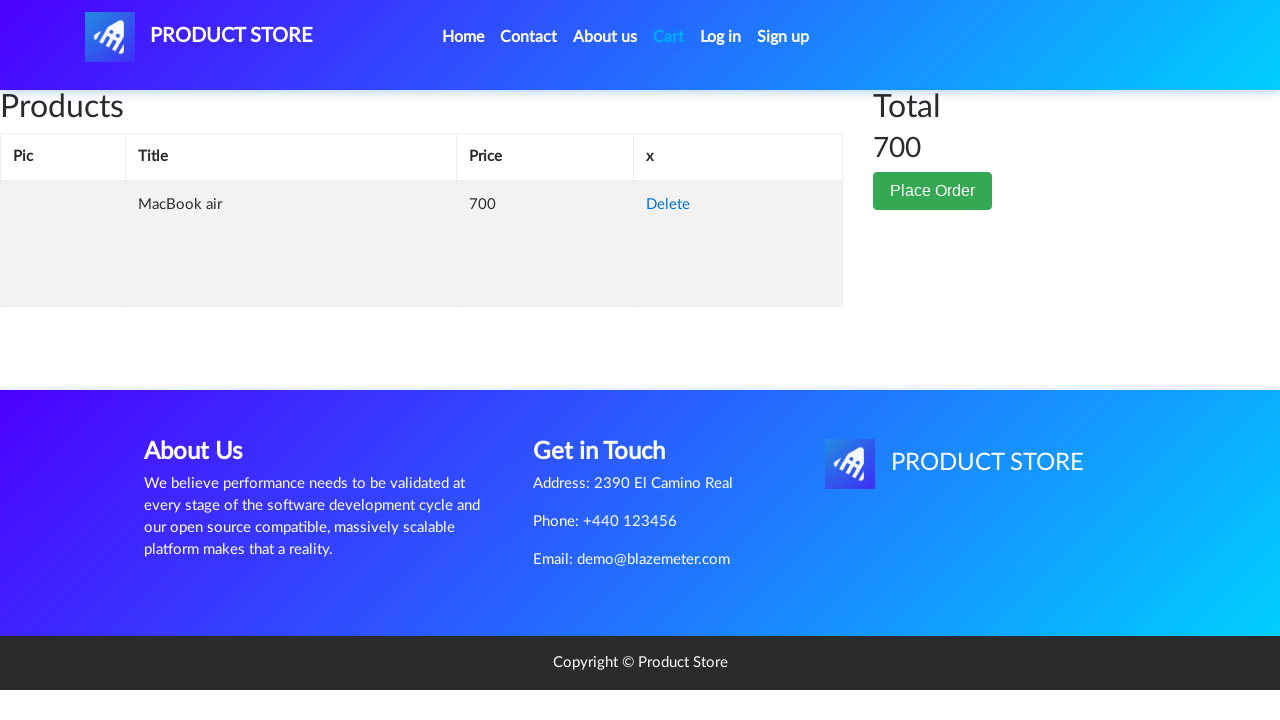

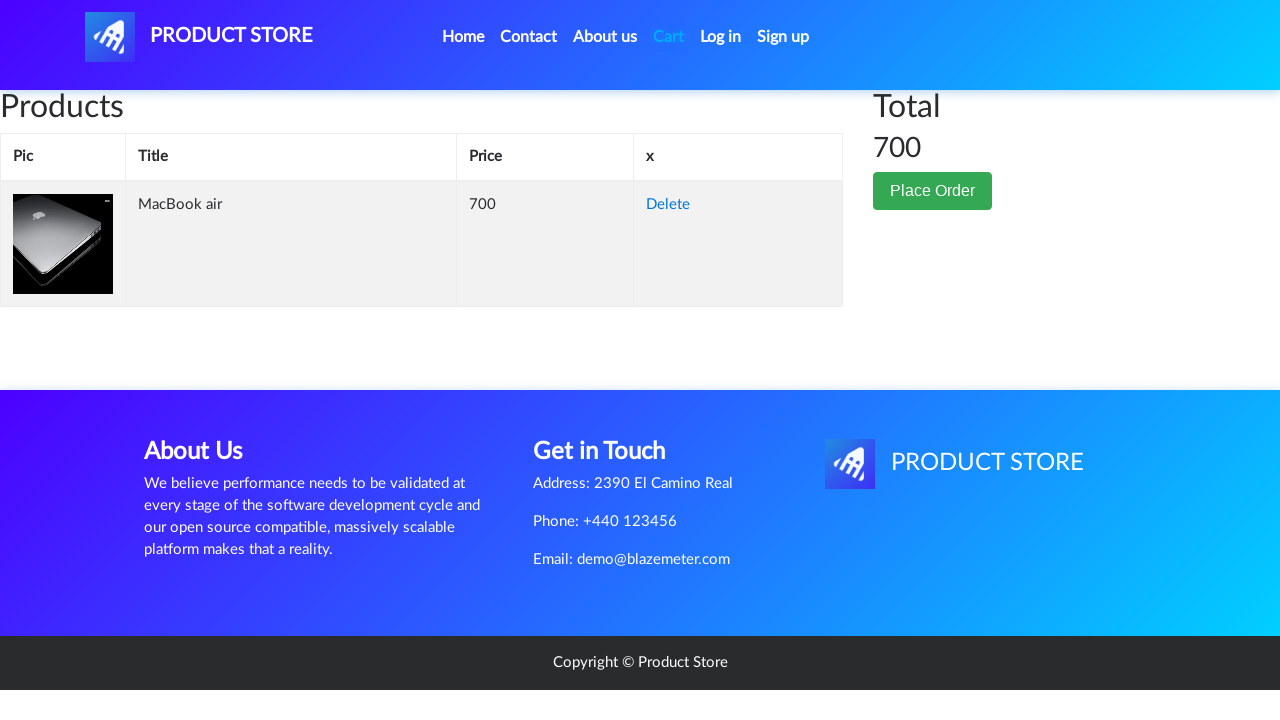